Tests web table Salary field with various numeric input validations

Starting URL: https://demoqa.com/elements

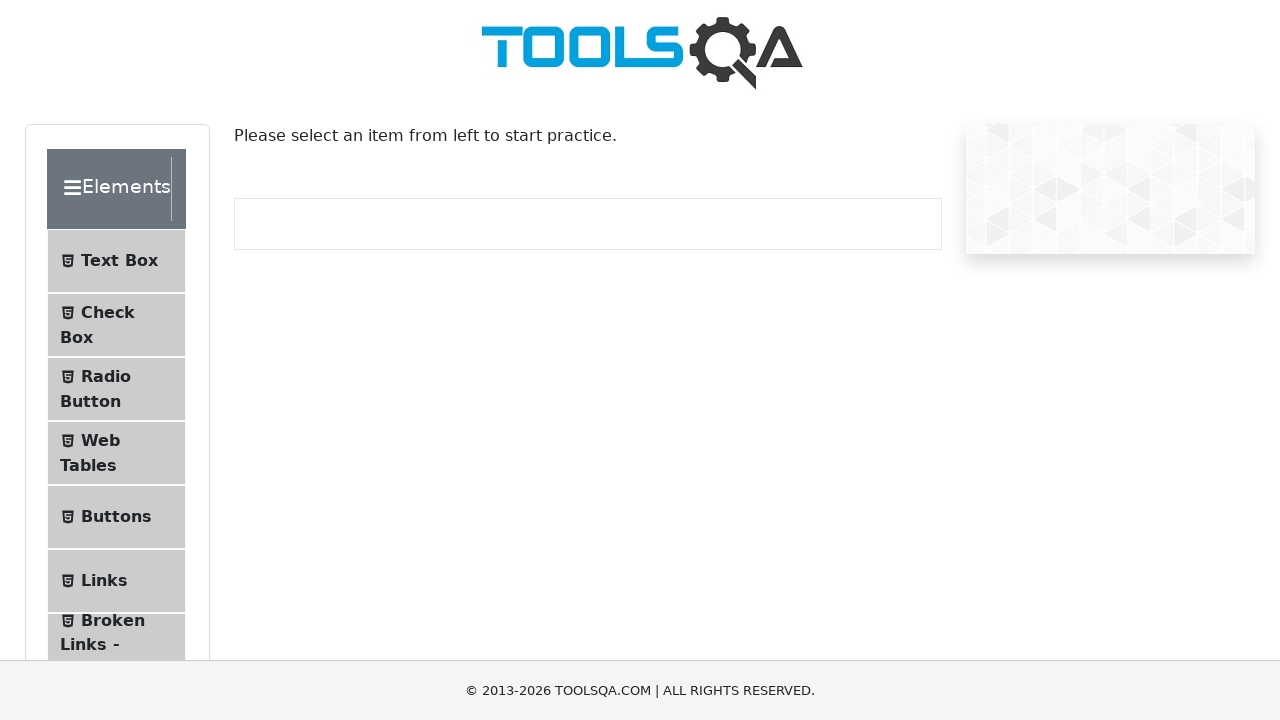

Scrolled Web Tables menu item into view
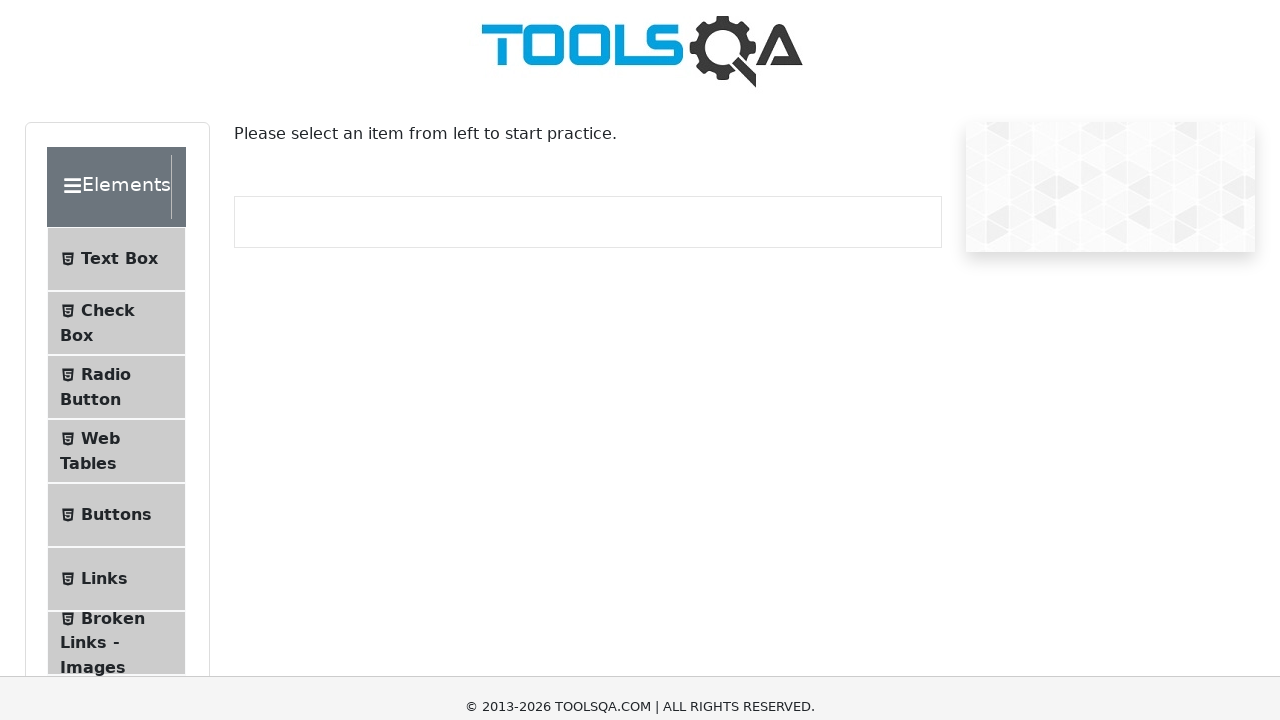

Clicked Web Tables menu item at (116, 32) on #item-3
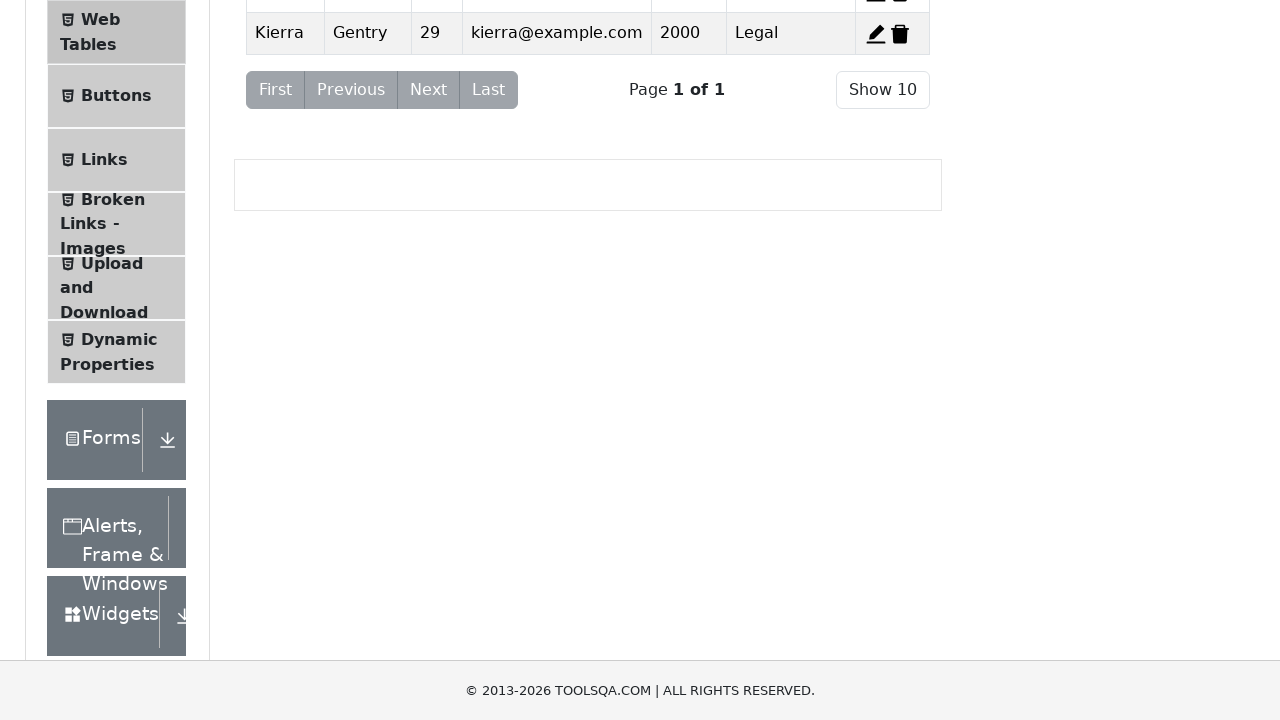

Clicked Add button to create new record at (274, 250) on xpath=//*[@id='addNewRecordButton']
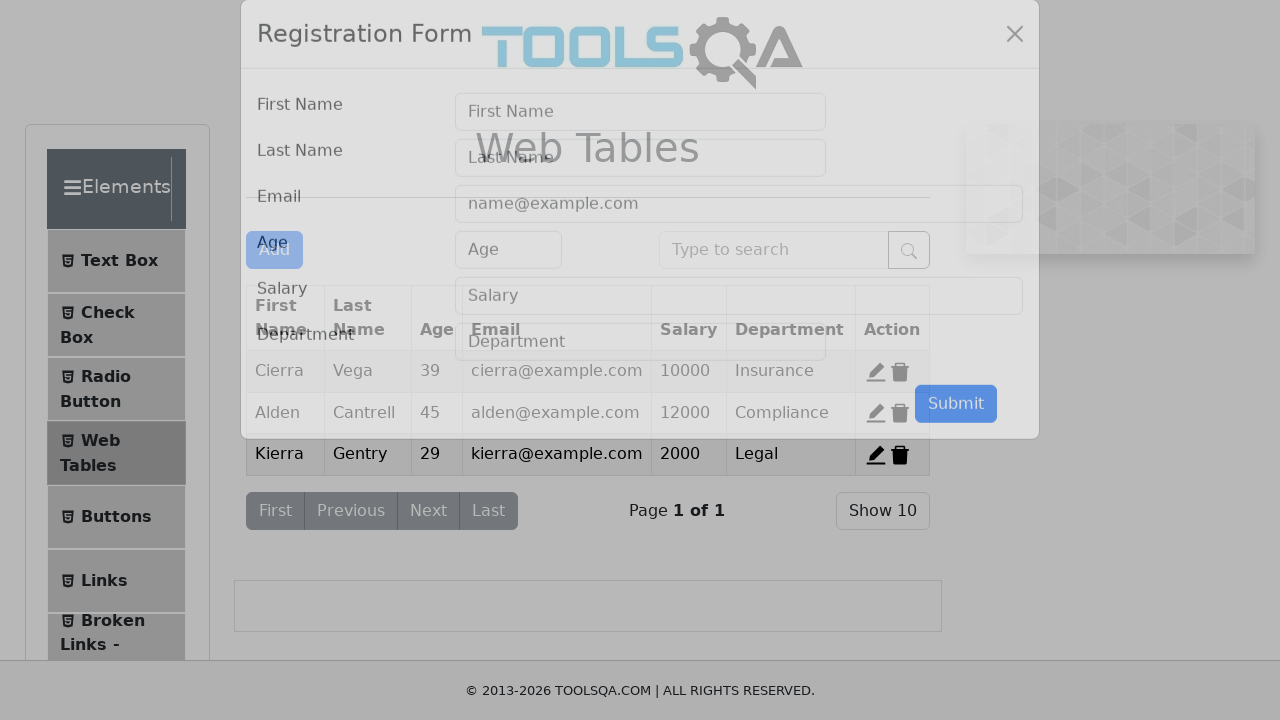

Clicked salary input field at (739, 325) on #salary
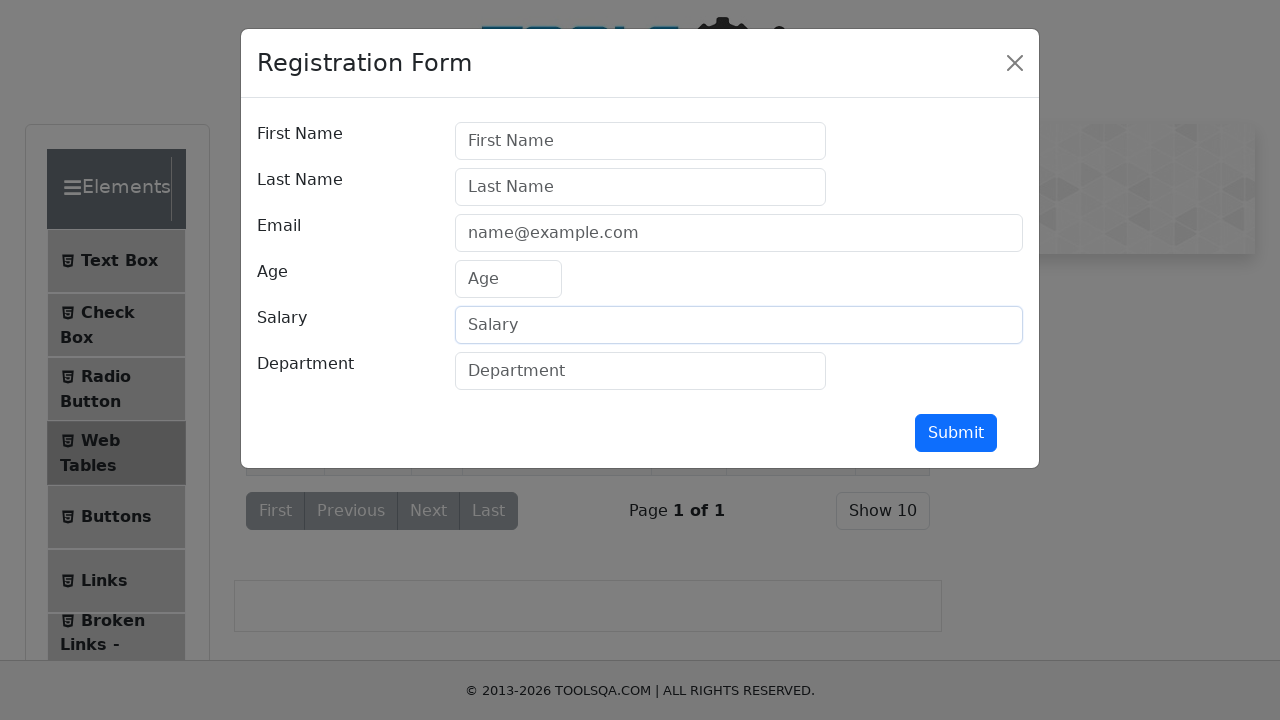

Entered invalid text 'qw' in salary field on #salary
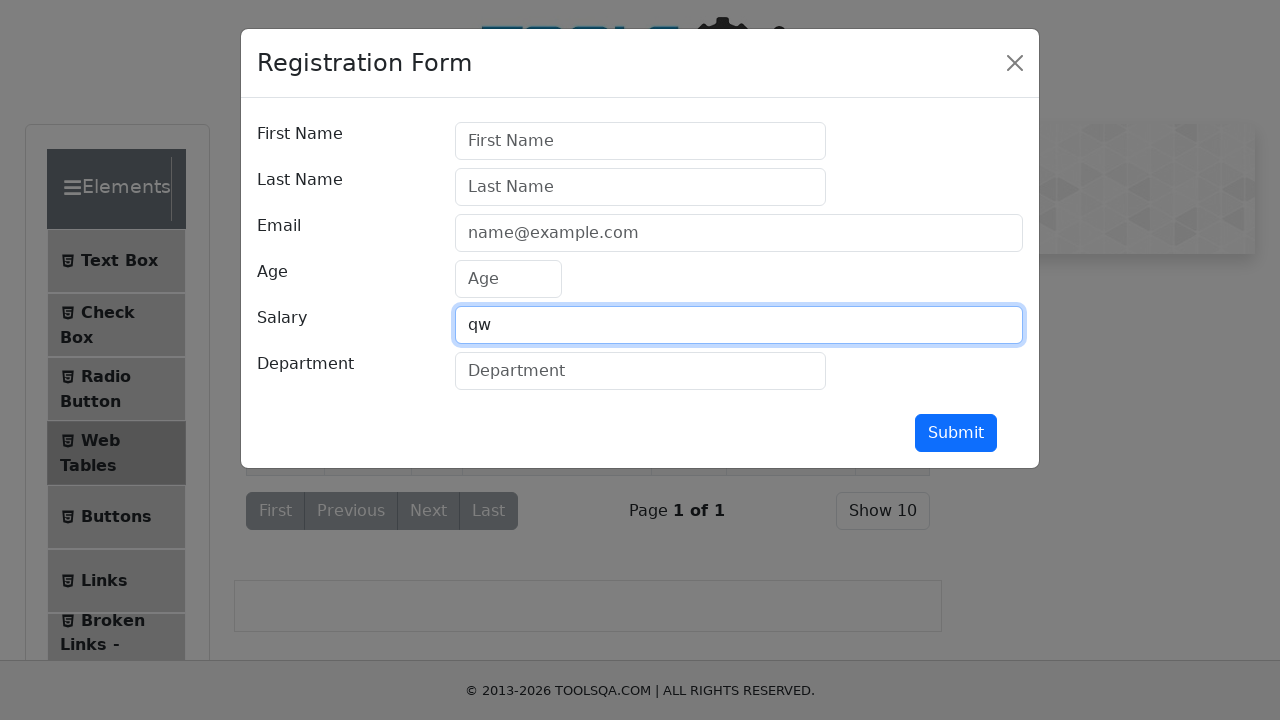

Clicked submit button with invalid text input at (956, 433) on #submit
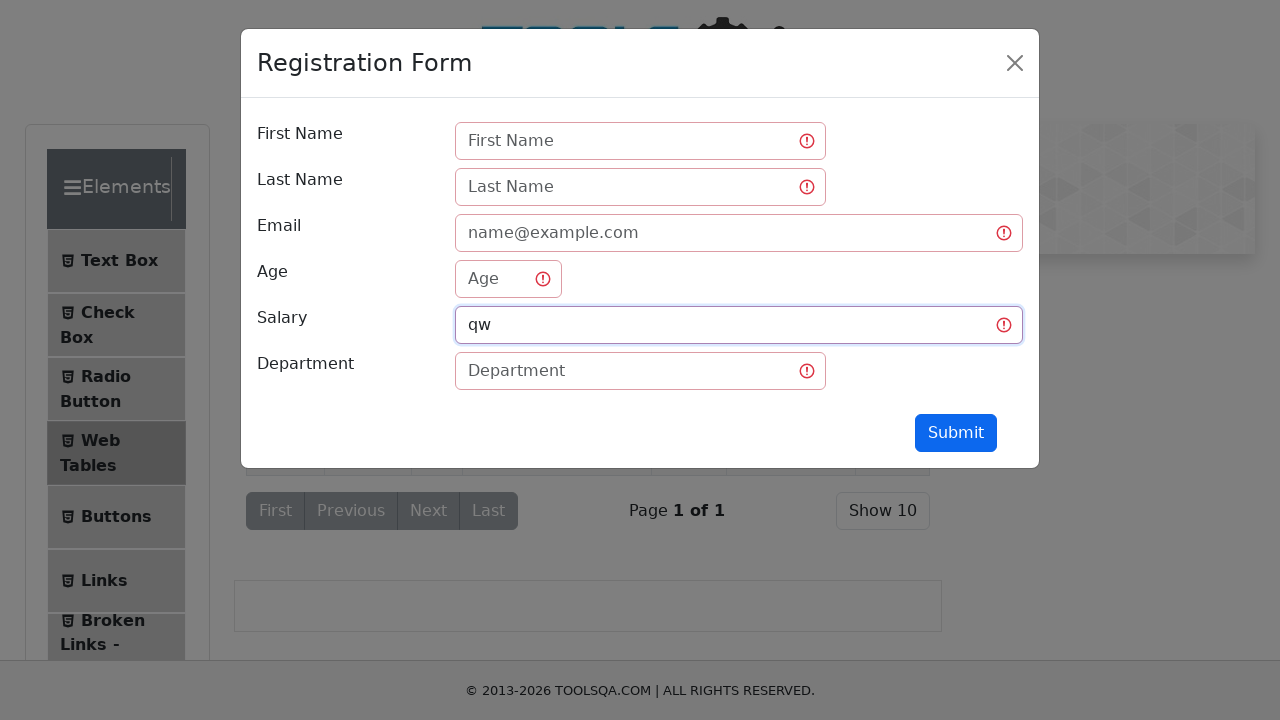

Waited 500ms for validation response
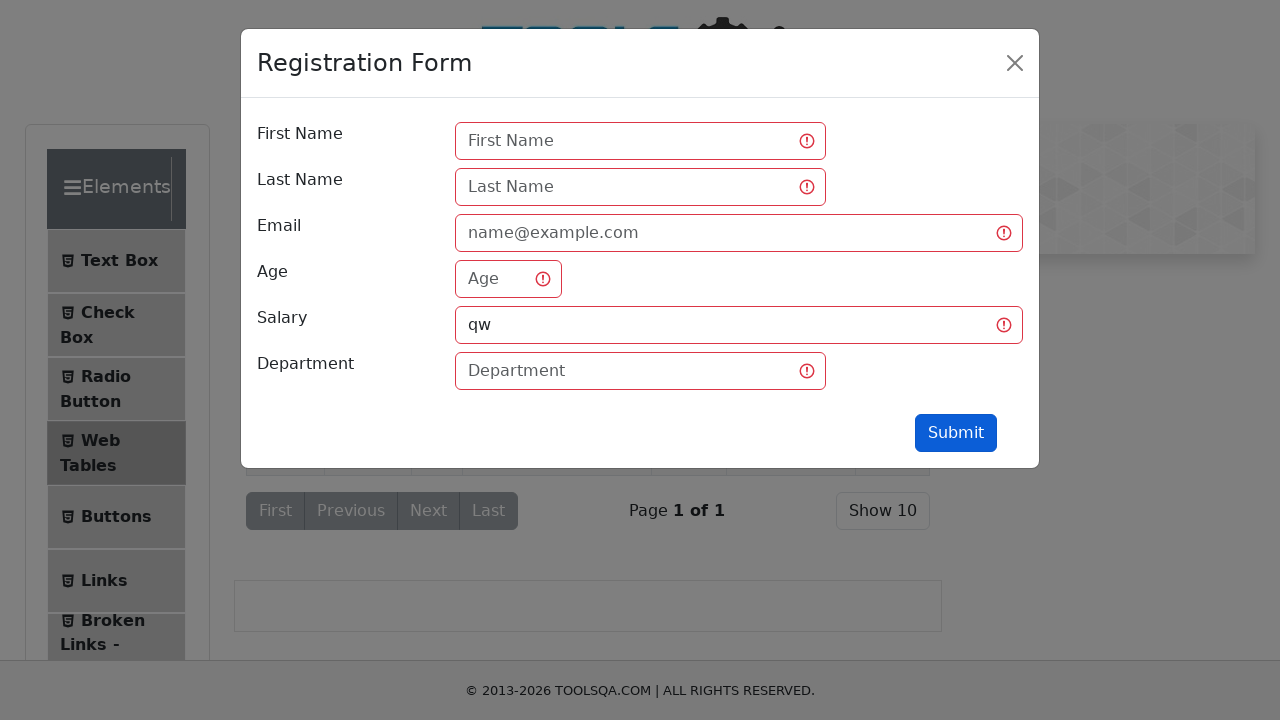

Entered minimum valid salary '1' on #salary
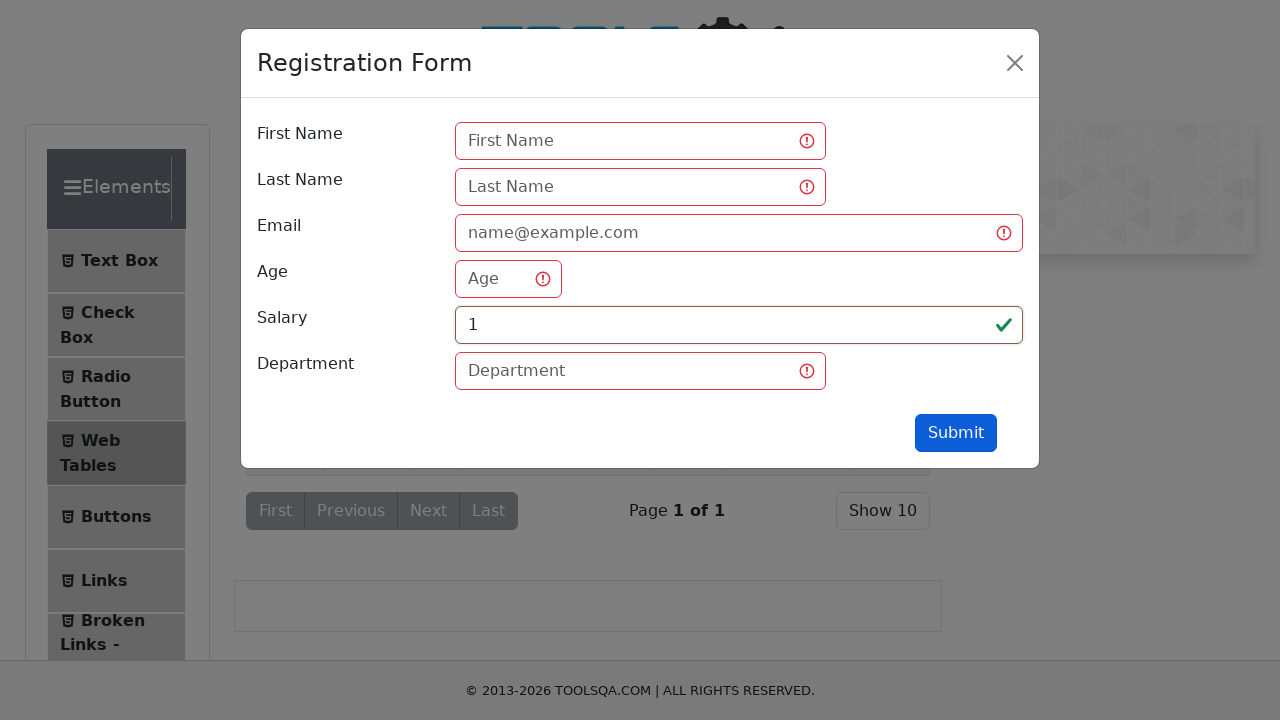

Waited 500ms after entering minimum salary
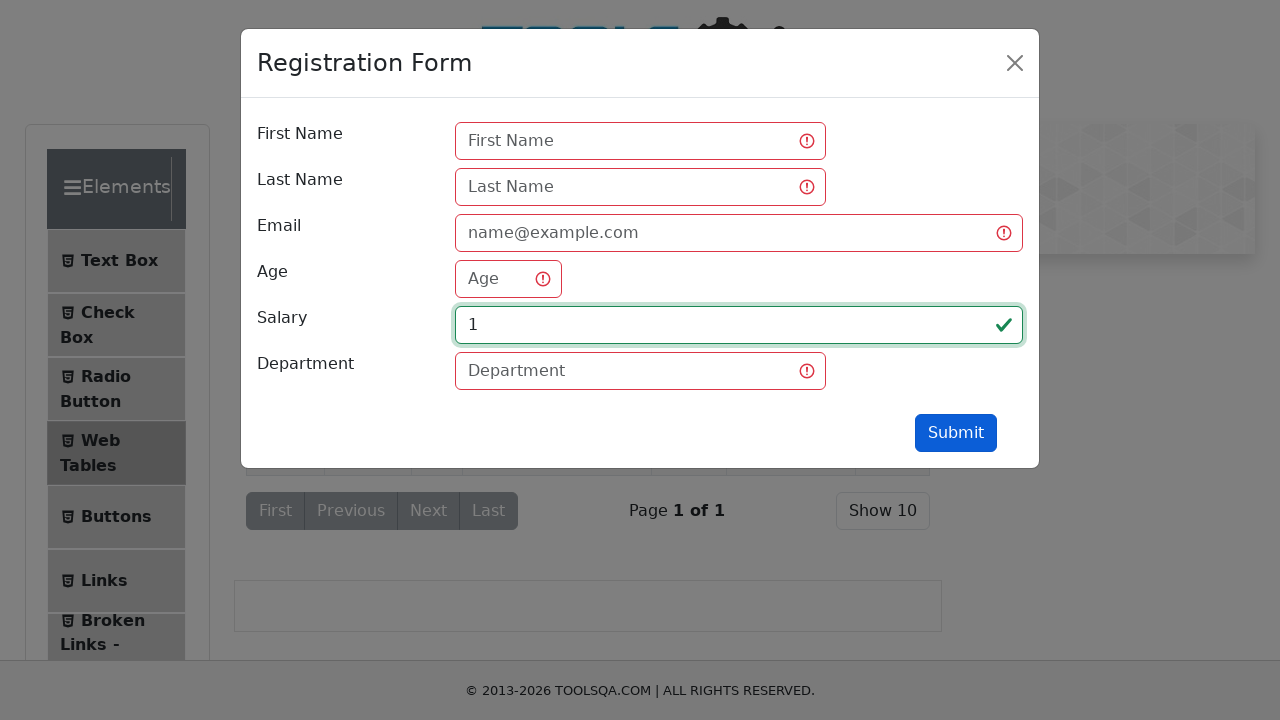

Entered maximum valid salary '12345678901' on #salary
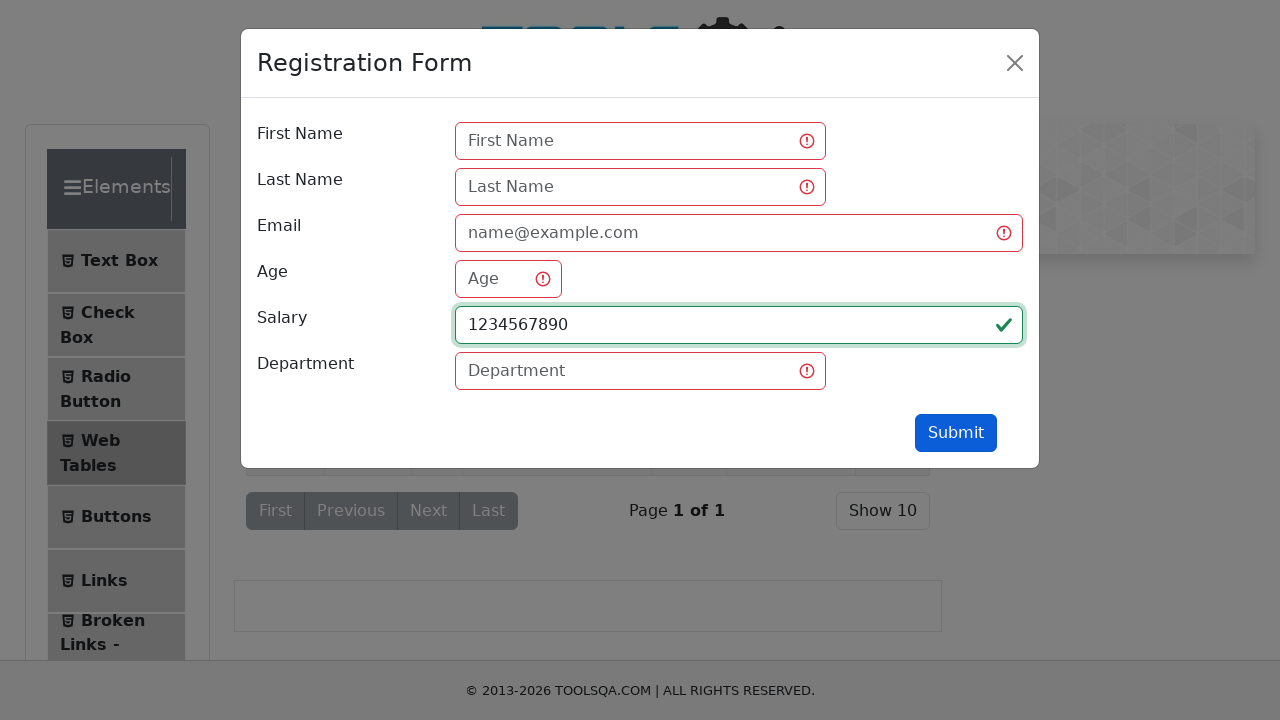

Waited 500ms after entering maximum salary
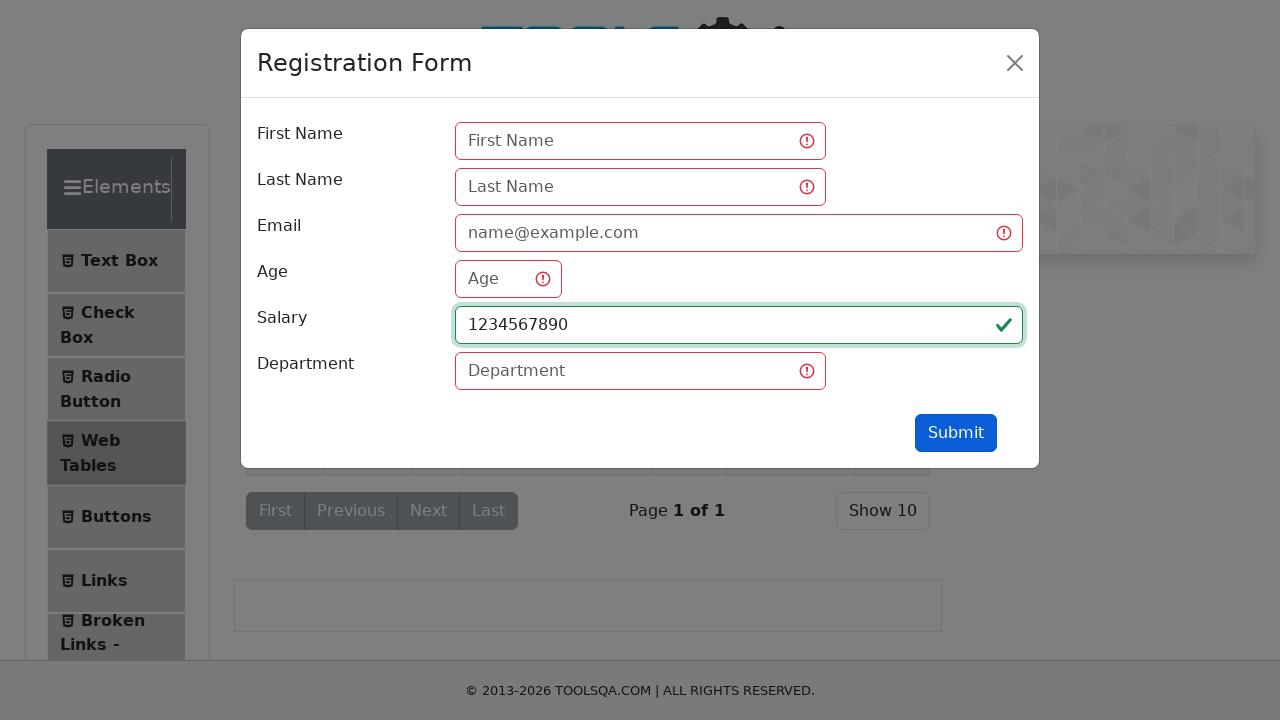

Entered valid salary '2500000' on #salary
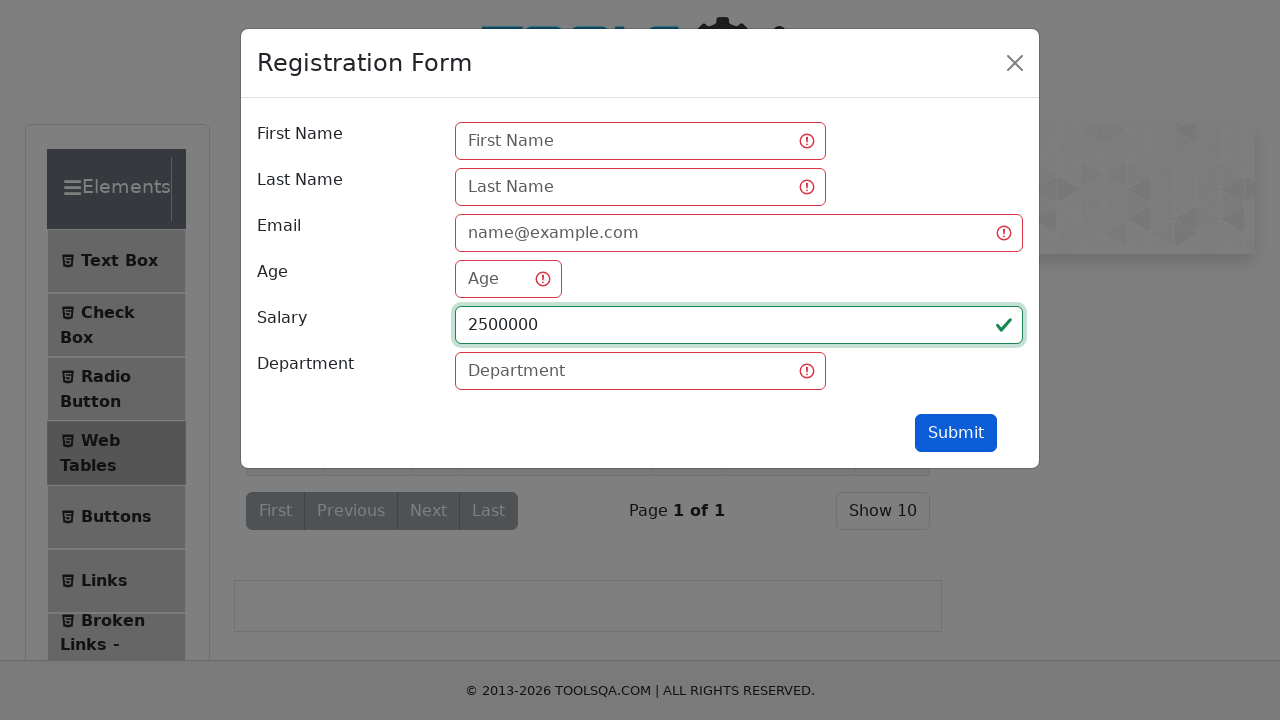

Waited 500ms after entering valid salary
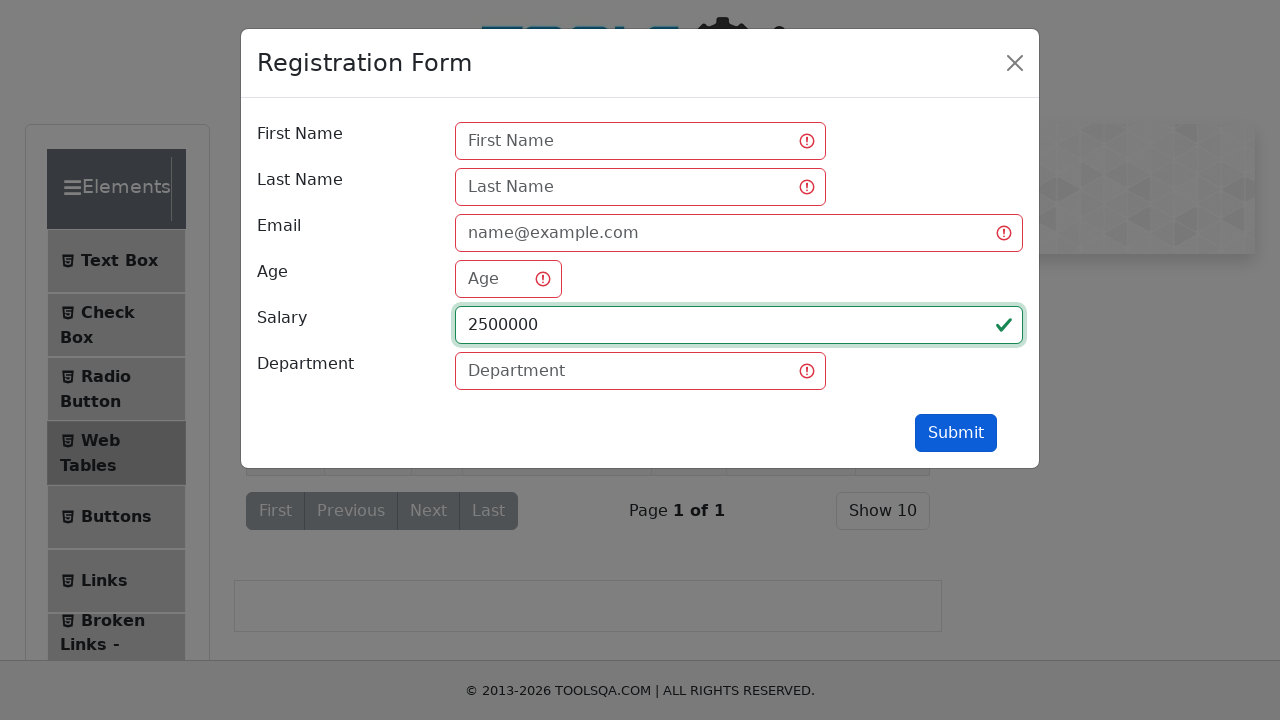

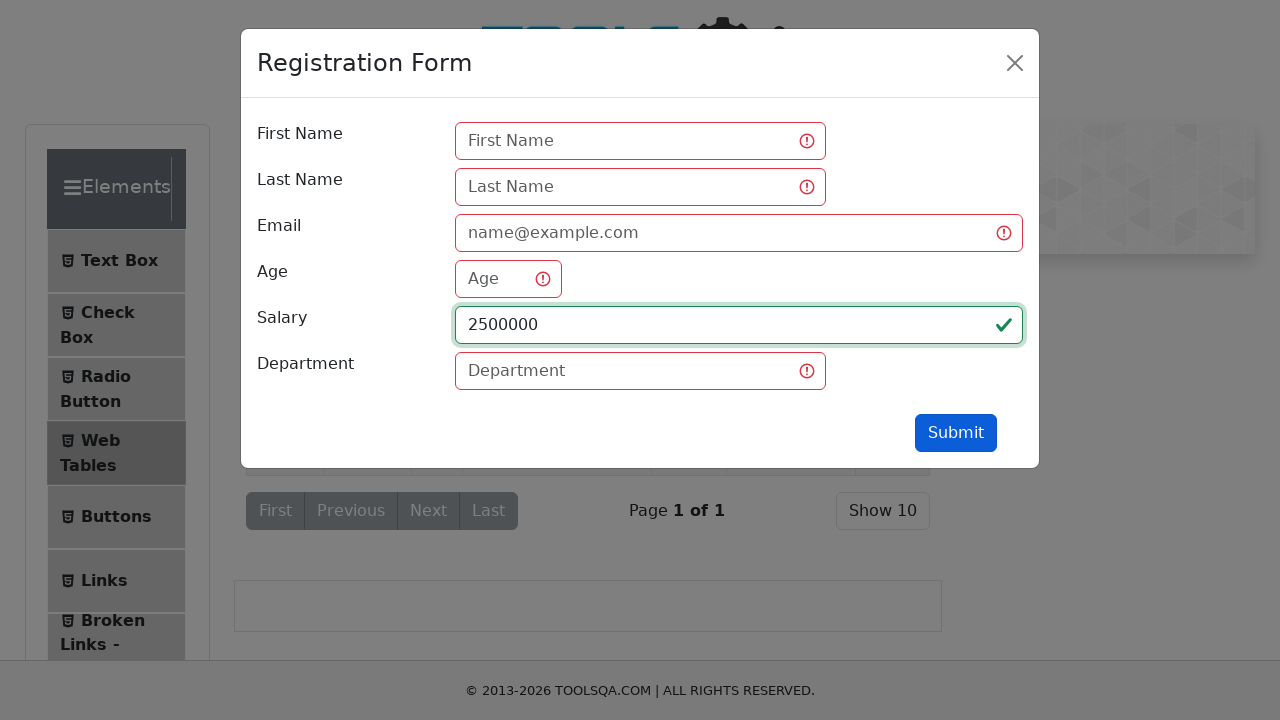